Tests JavaScript alert handling by clicking a button to trigger an alert, accepting it, and verifying the success message is displayed

Starting URL: https://practice.cydeo.com/javascript_alerts

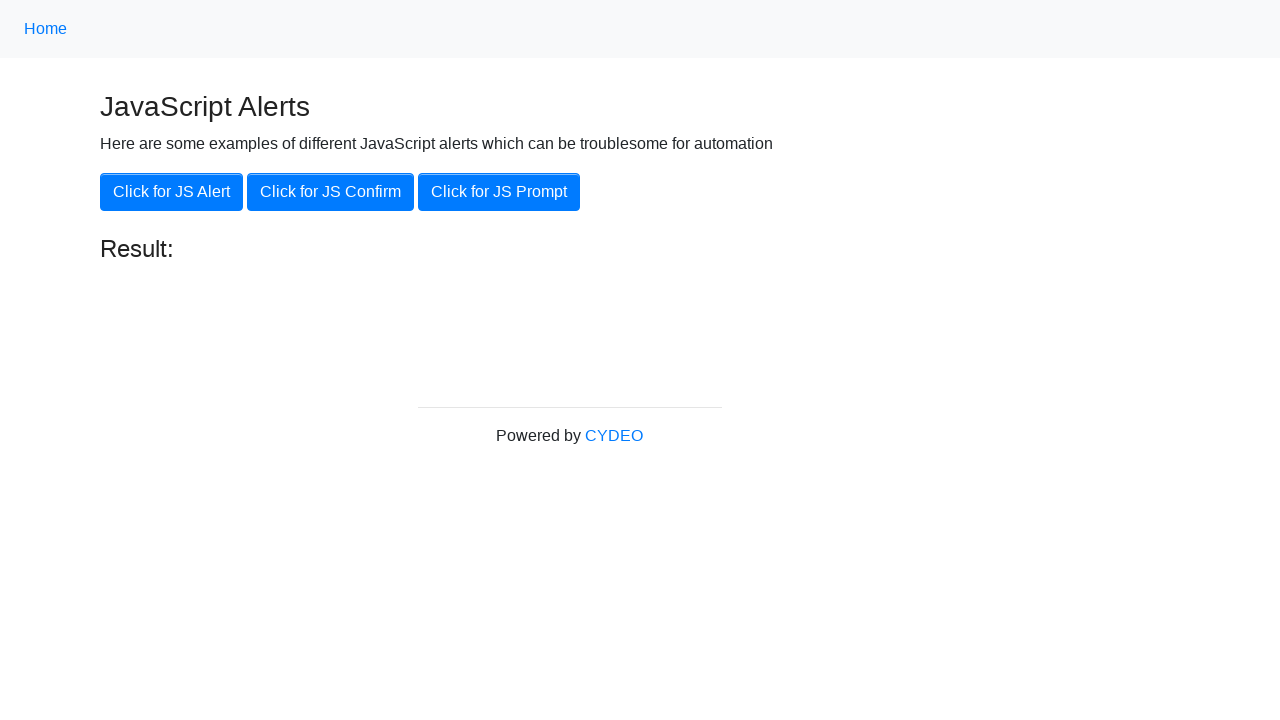

Clicked button to trigger JavaScript alert at (172, 192) on xpath=//*[.='Click for JS Alert']
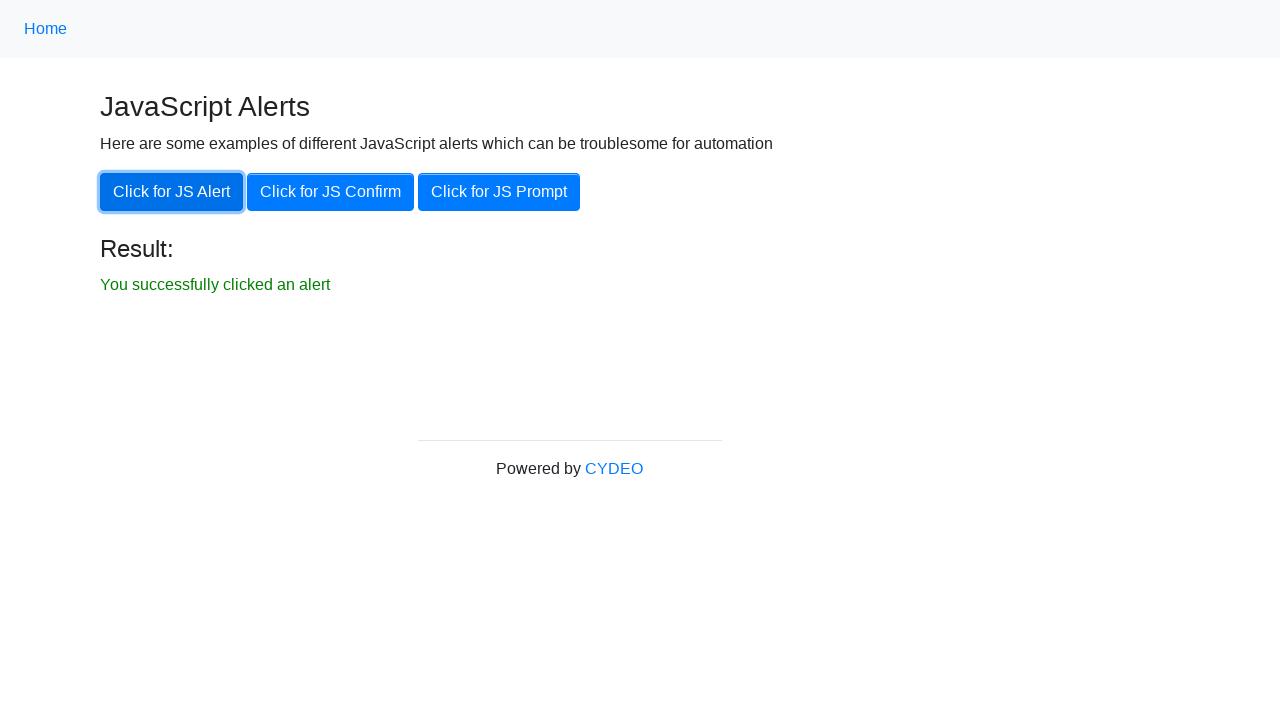

Set up dialog handler to accept alerts
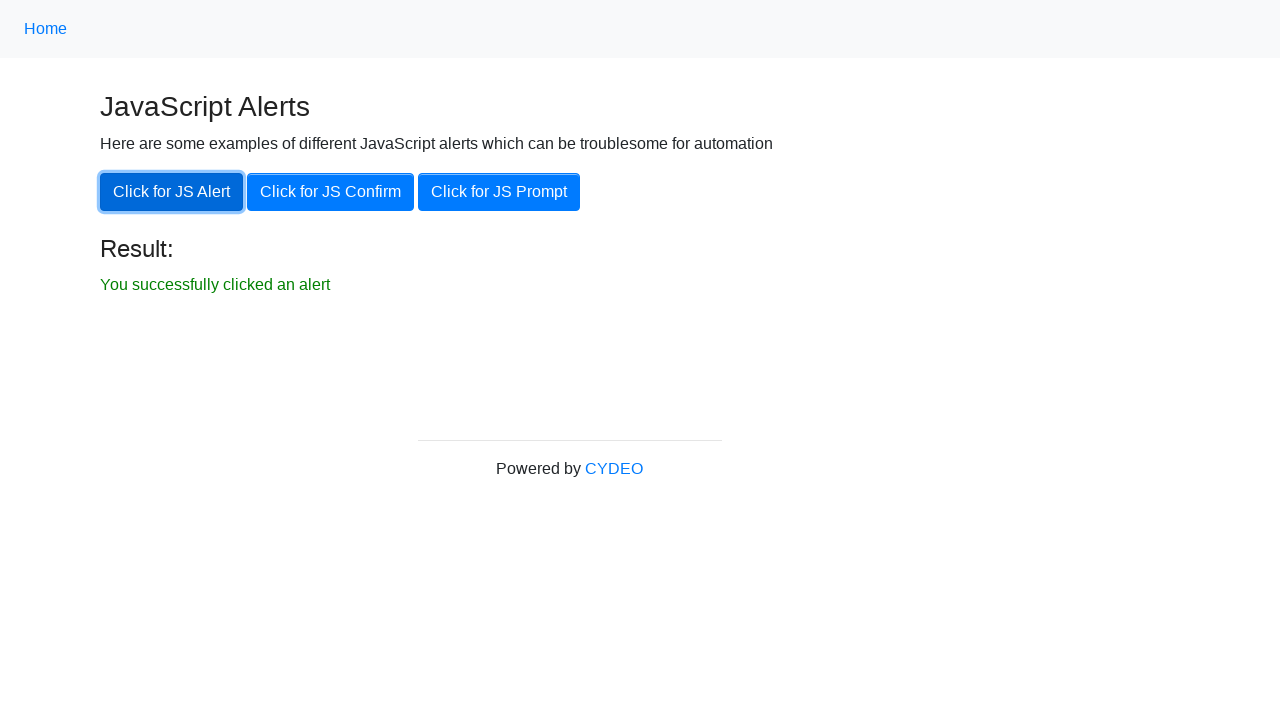

Clicked button again to trigger alert (with dialog handler active) at (172, 192) on xpath=//*[.='Click for JS Alert']
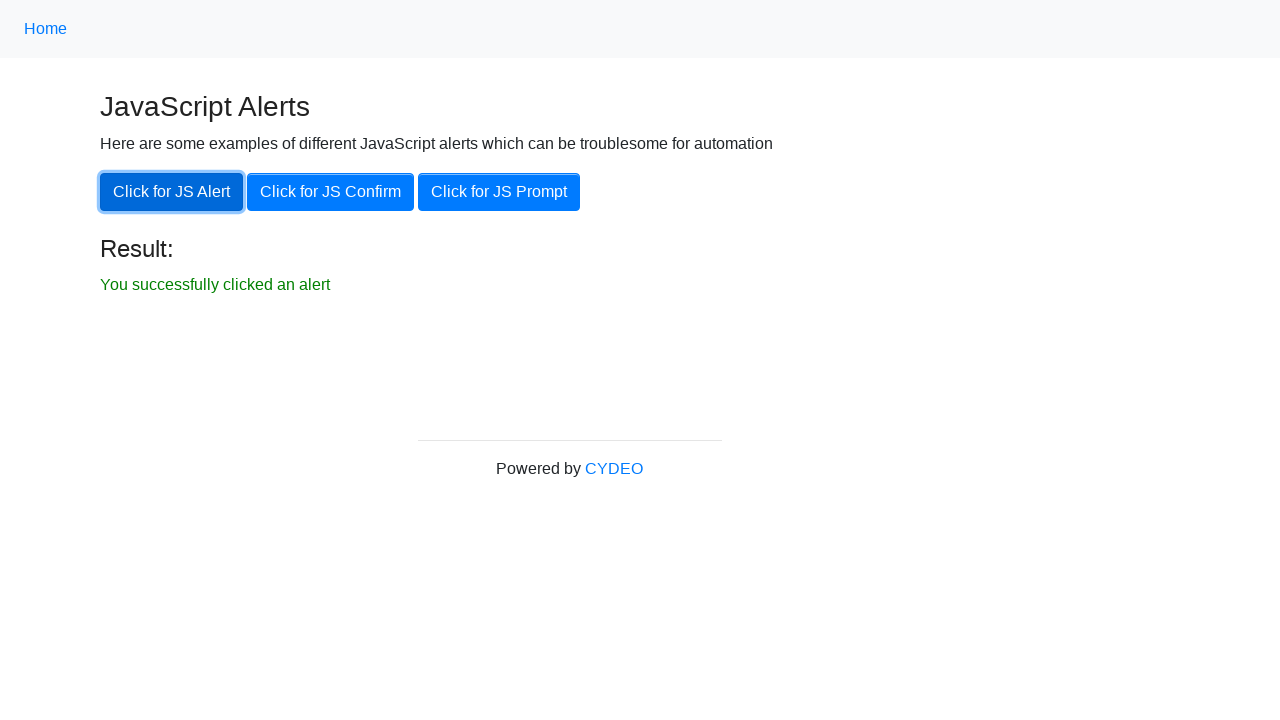

Result element became visible after alert was accepted
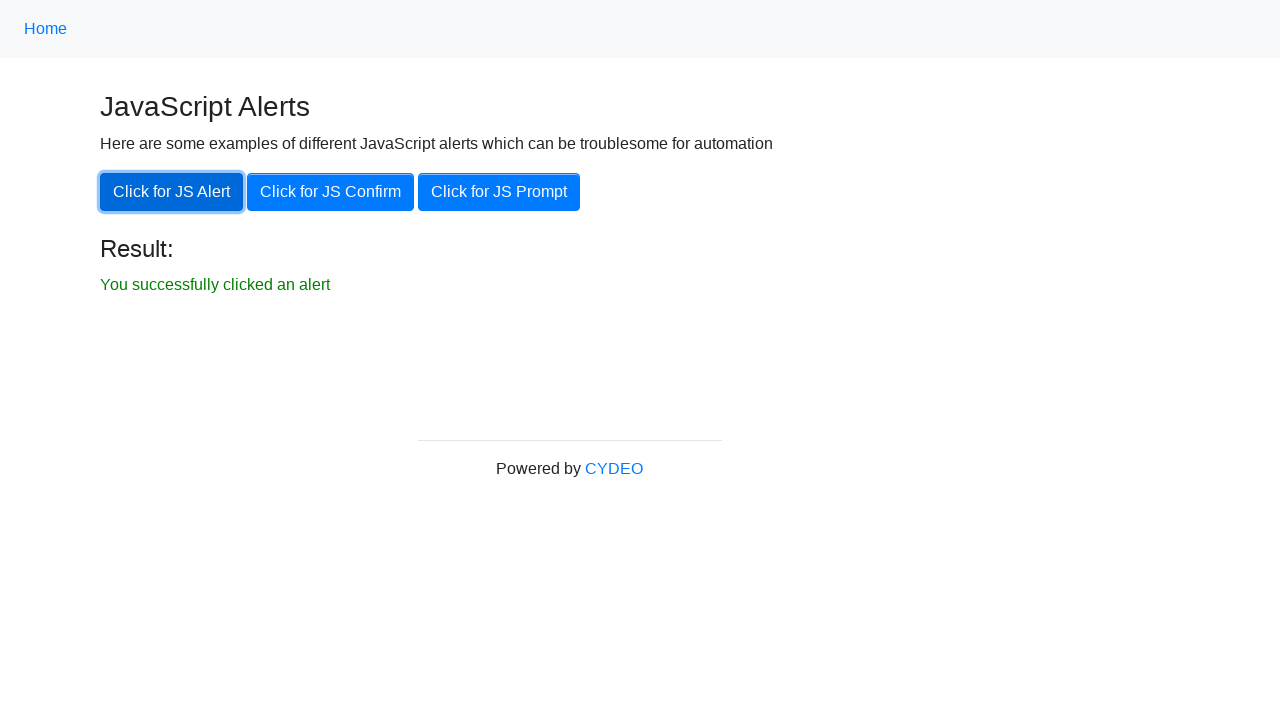

Retrieved result text: 'You successfully clicked an alert'
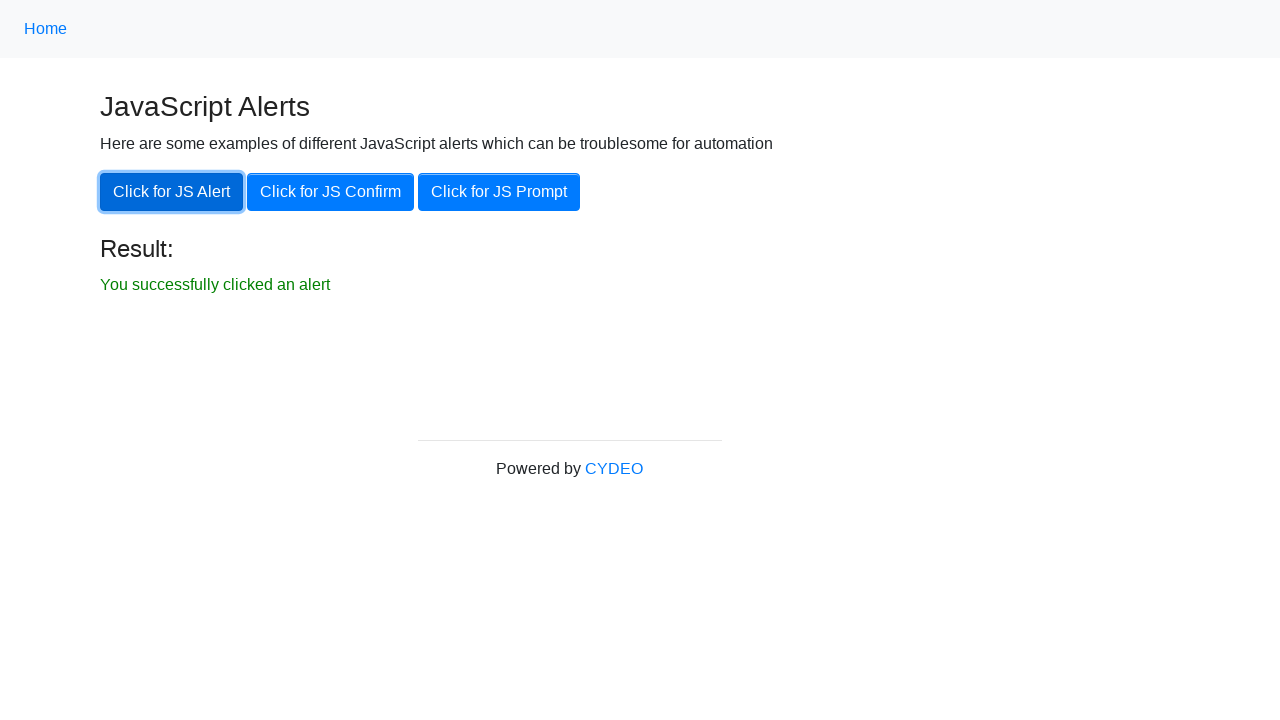

Verified success message matches expected text
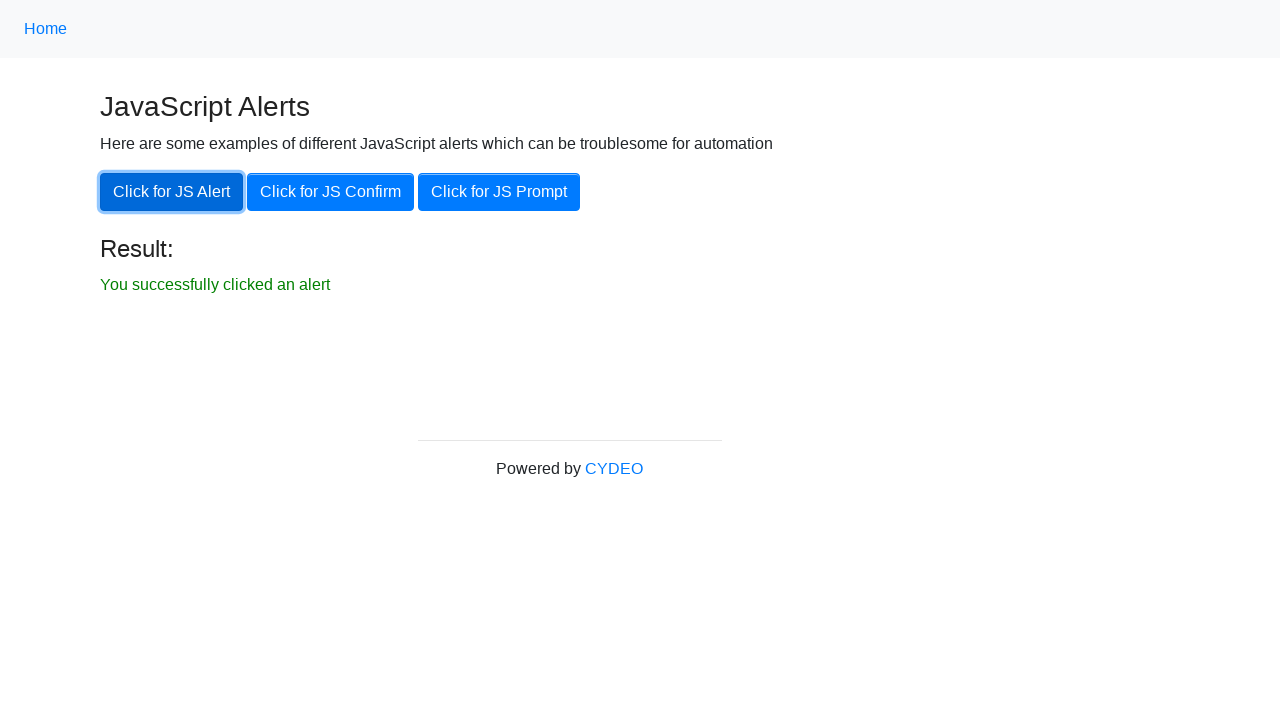

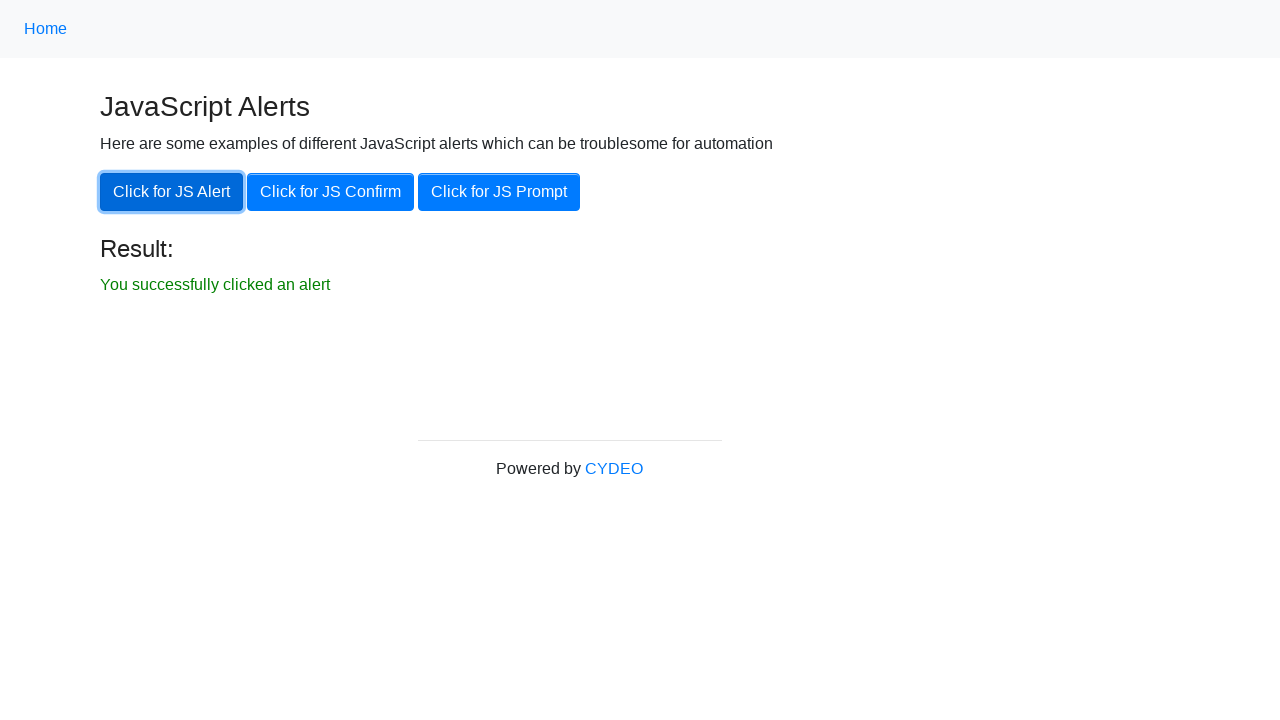